Tests iframe handling by switching to an iframe and clicking a link inside it on W3Schools Try It Editor page

Starting URL: https://www.w3schools.com/html/tryit.asp?filename=tryhtml_attributes_link

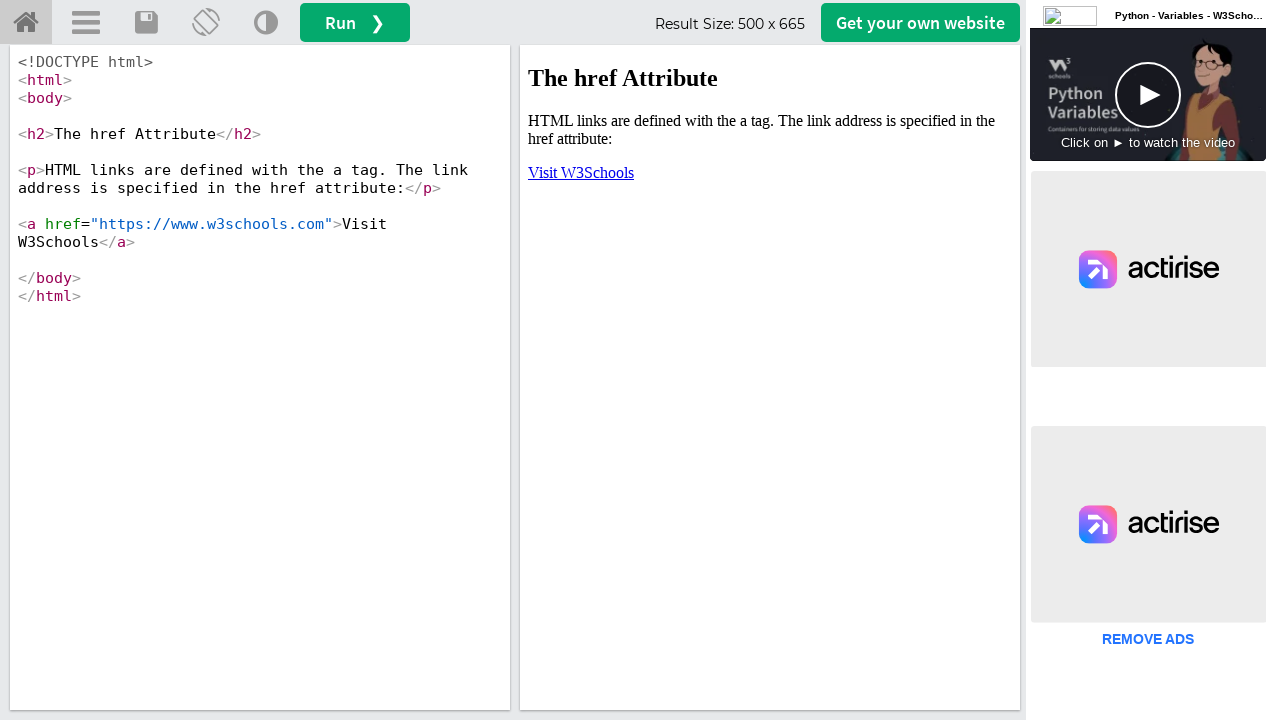

Located iframe with ID 'iframeResult'
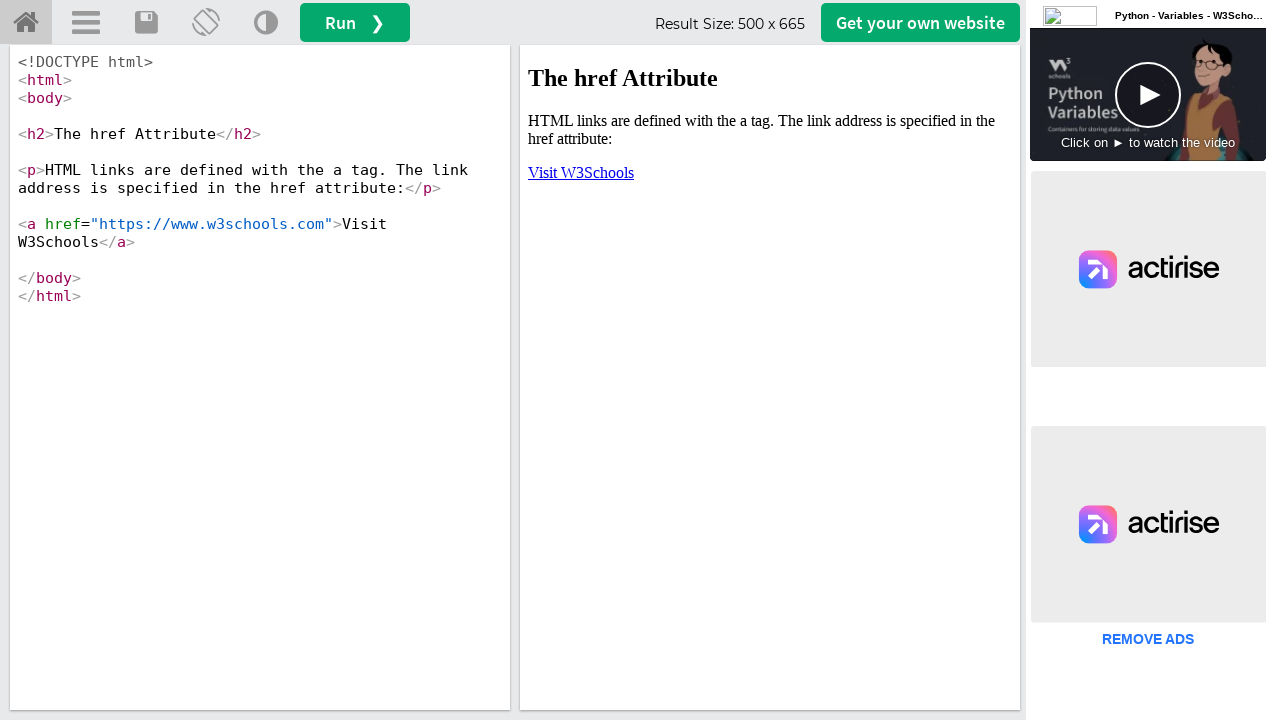

Waited 2 seconds for iframe content to load
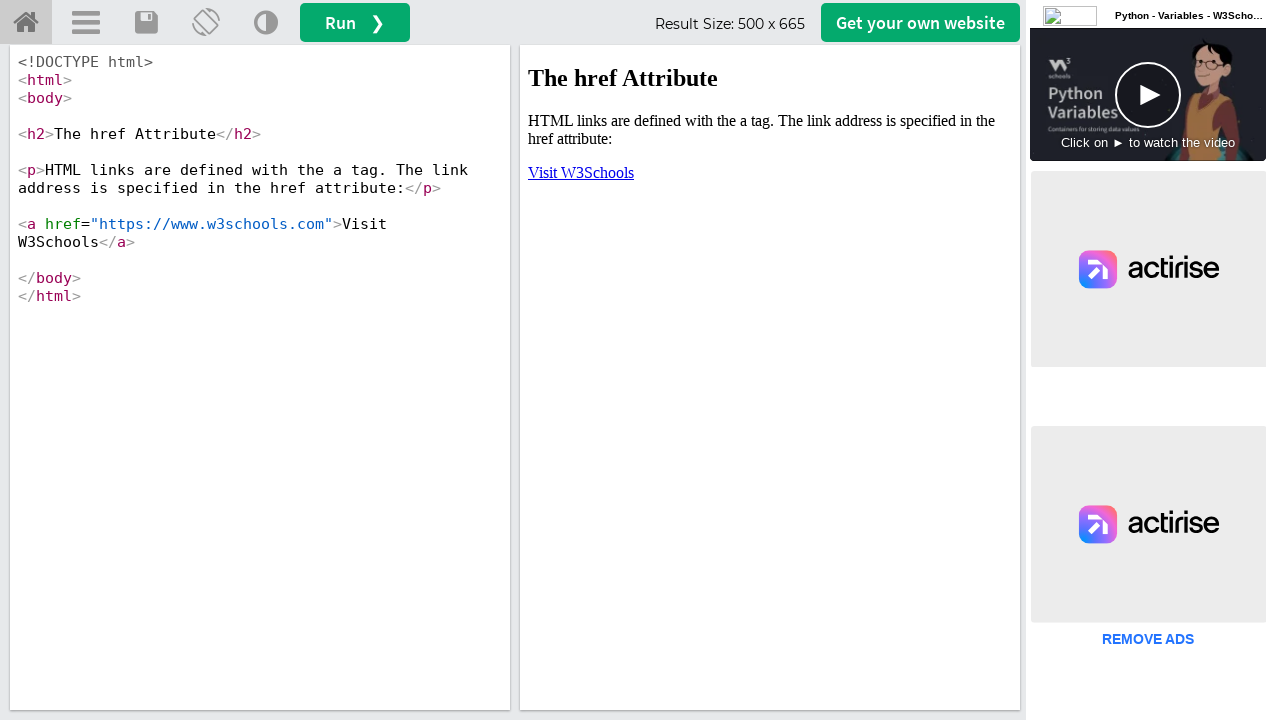

Clicked 'Visit W3Schools' link inside the iframe at (581, 172) on #iframeResult >> internal:control=enter-frame >> xpath=//a[contains(text(), 'Vis
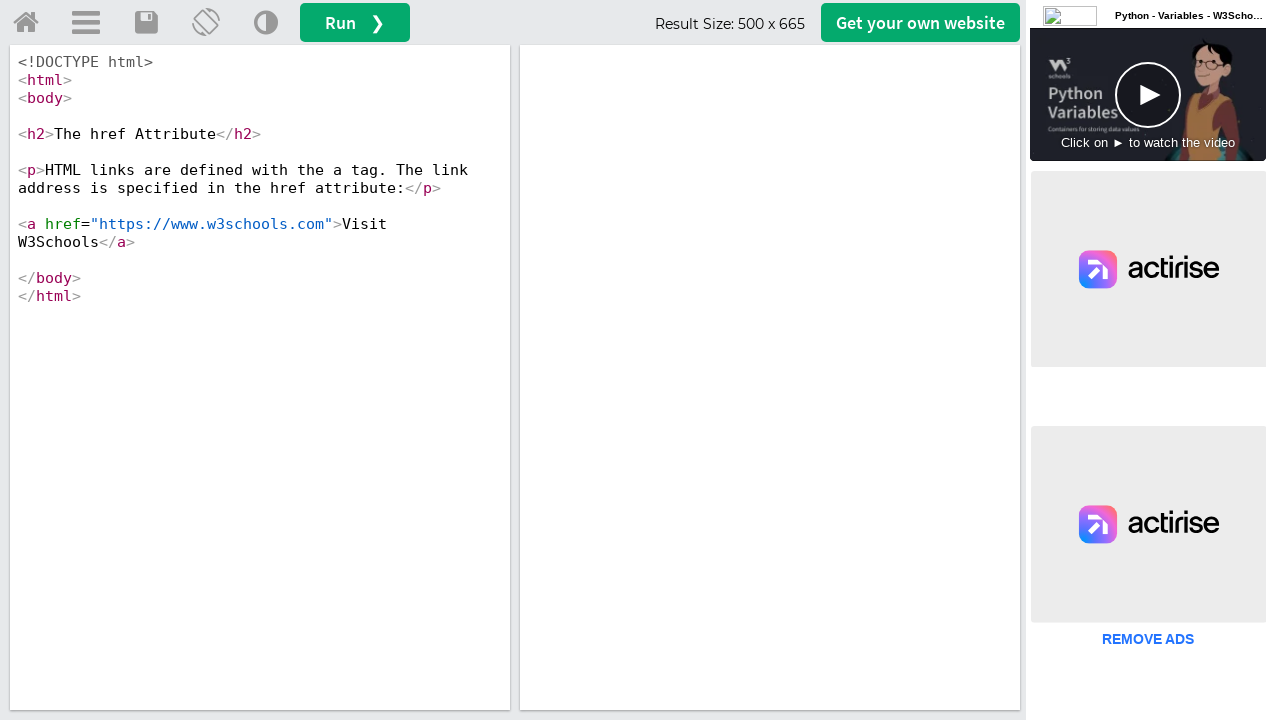

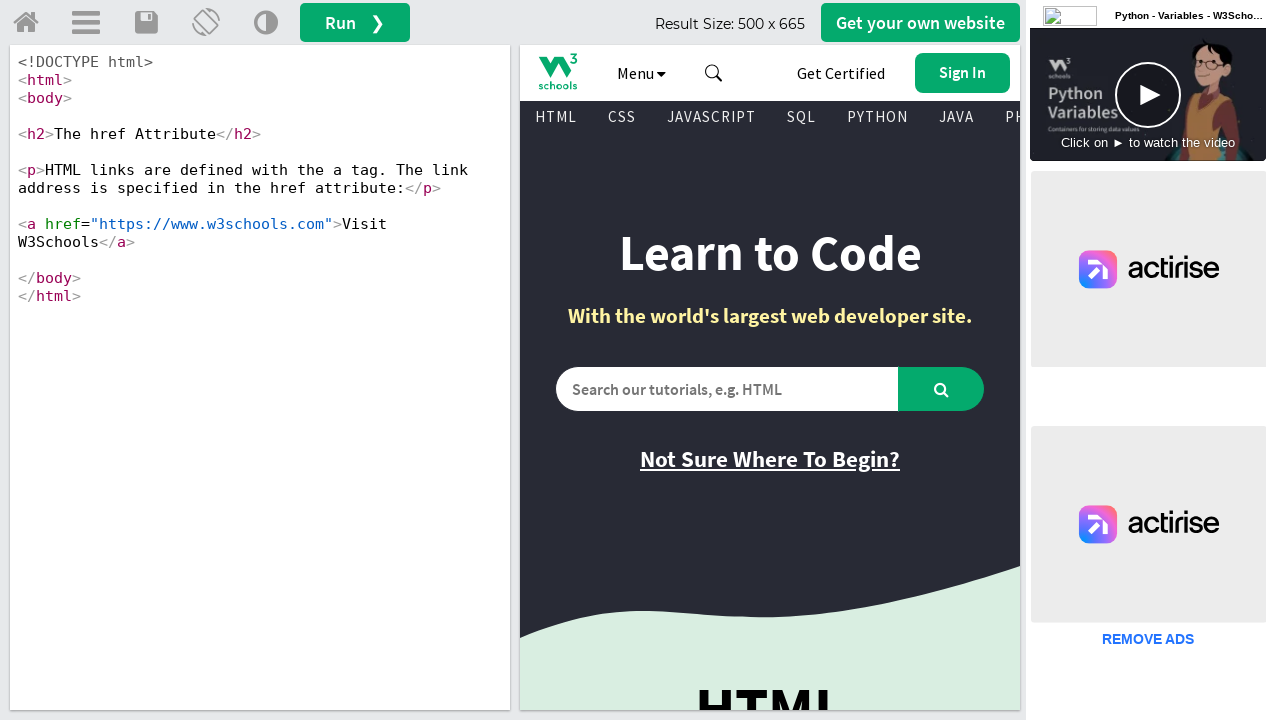